Tests email sending functionality by clicking the send email button and waiting for success confirmation

Starting URL: https://paulocoliveira.github.io/mypages/waits/index.html

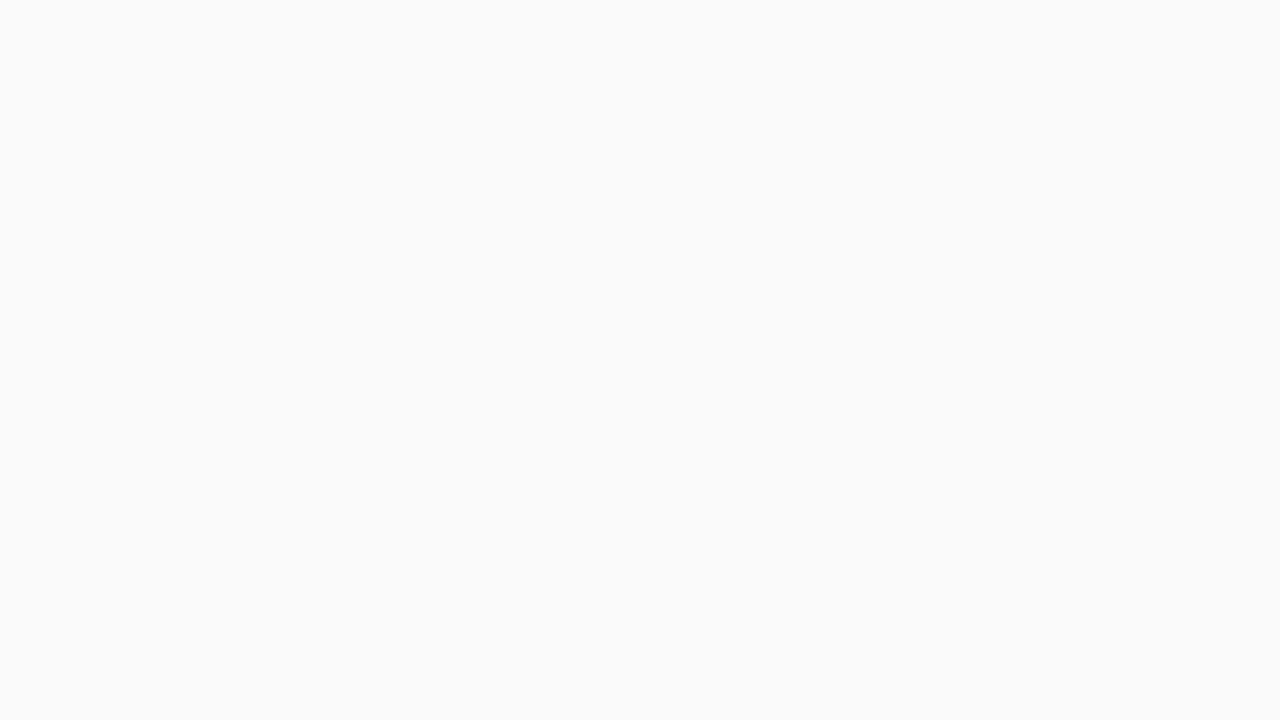

Navigated to email sending test page
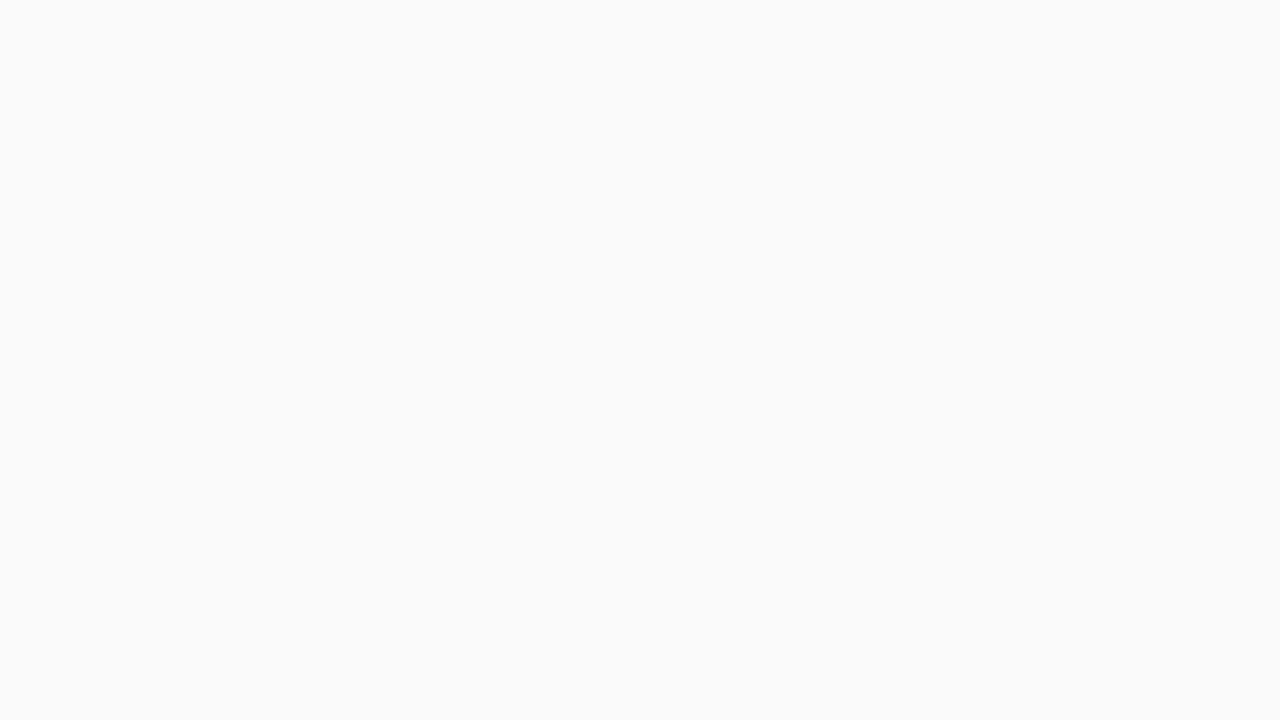

Send Email button became visible
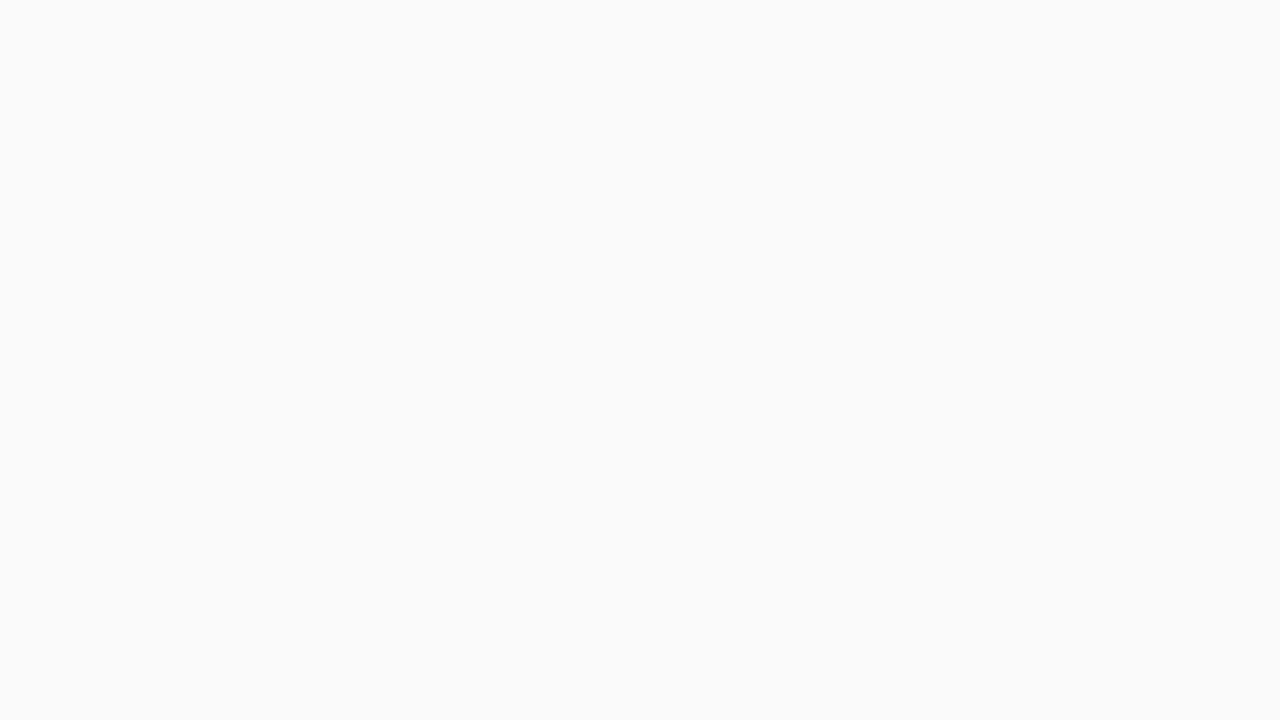

Clicked Send Email button at (417, 383) on xpath=//button[contains(text(), 'Enviar Email')]
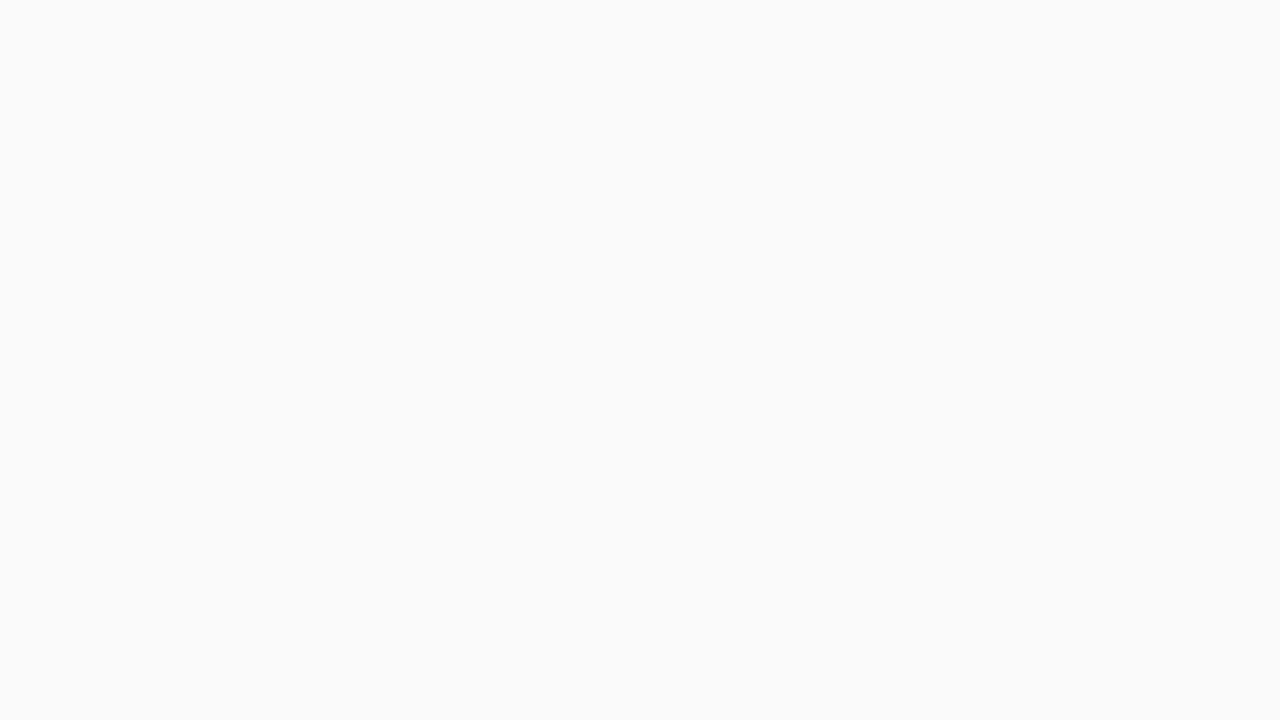

Email success confirmation message appeared
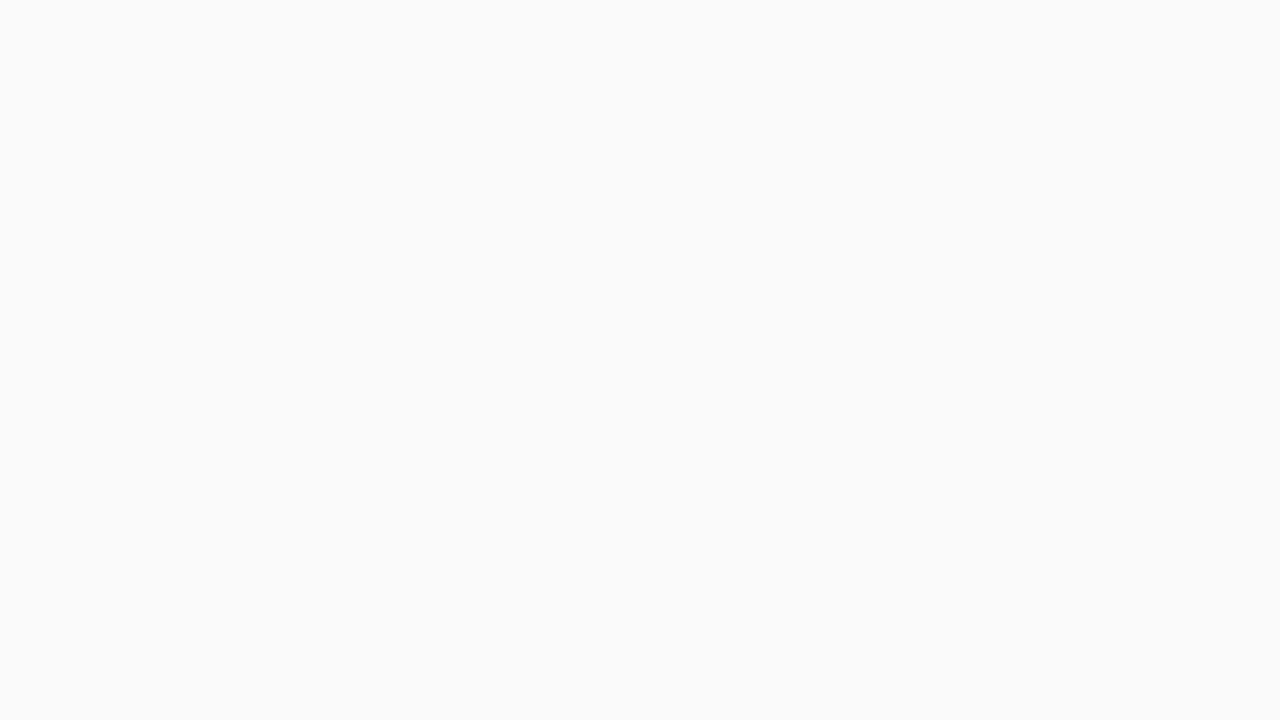

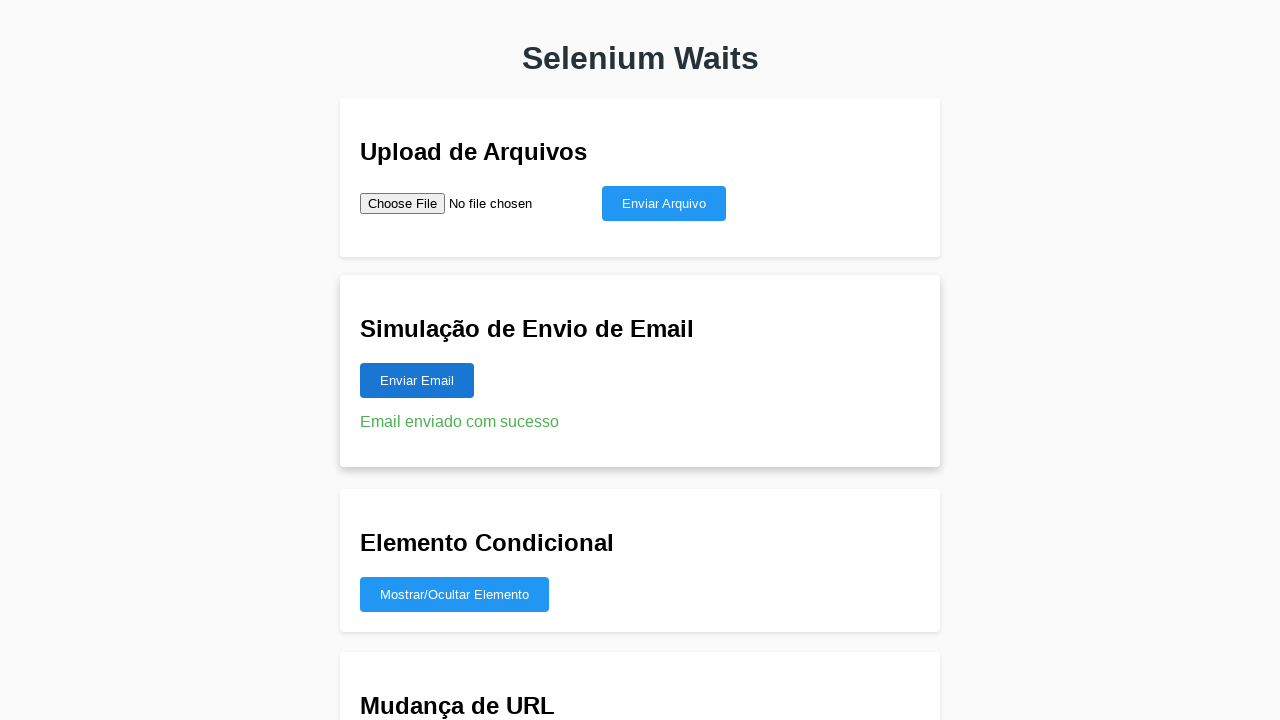